Tests that entering text instead of a number displays the correct error message "Please enter a number"

Starting URL: https://kristinek.github.io/site/tasks/enter_a_number

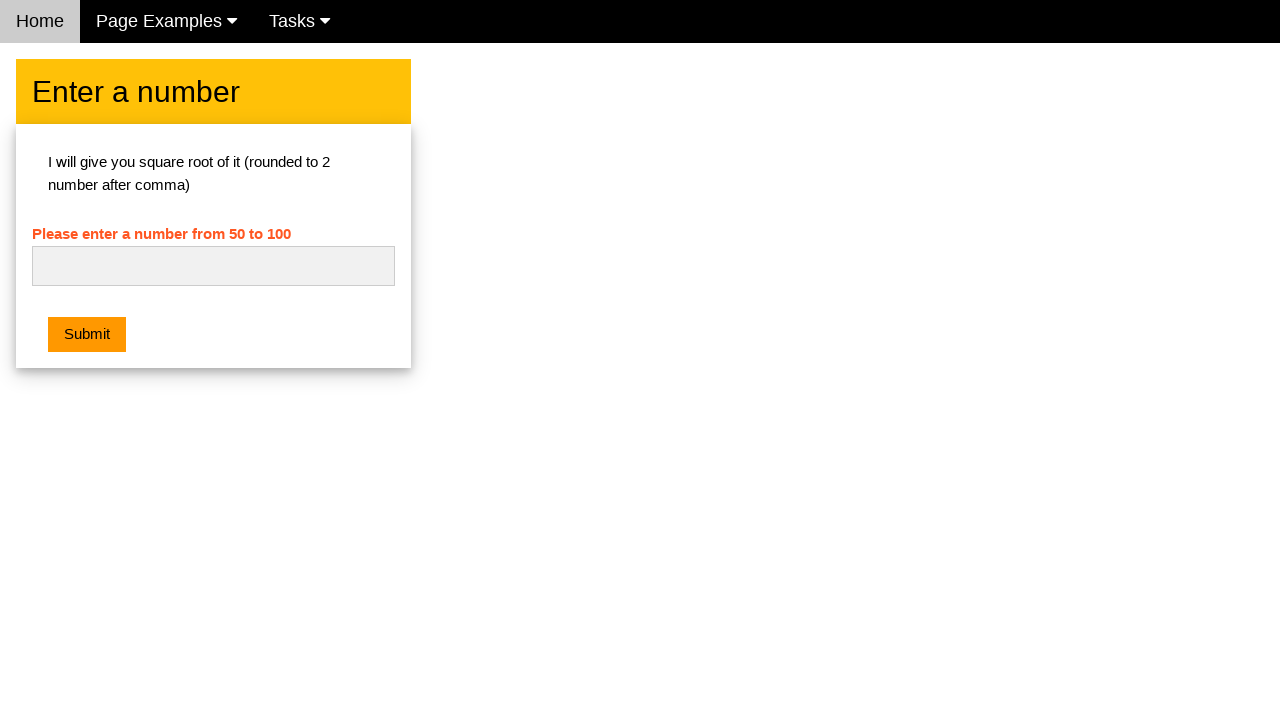

Navigated to the enter a number task page
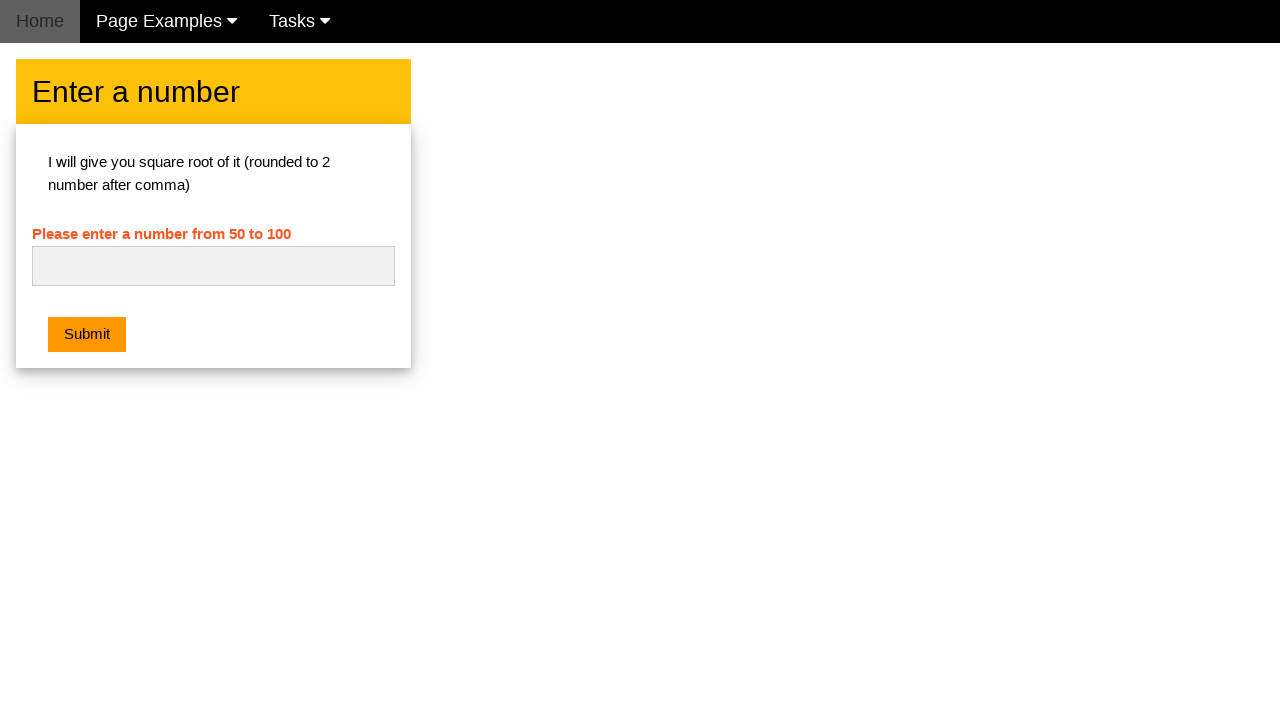

Entered text 'Hi' in the number input field on #numb
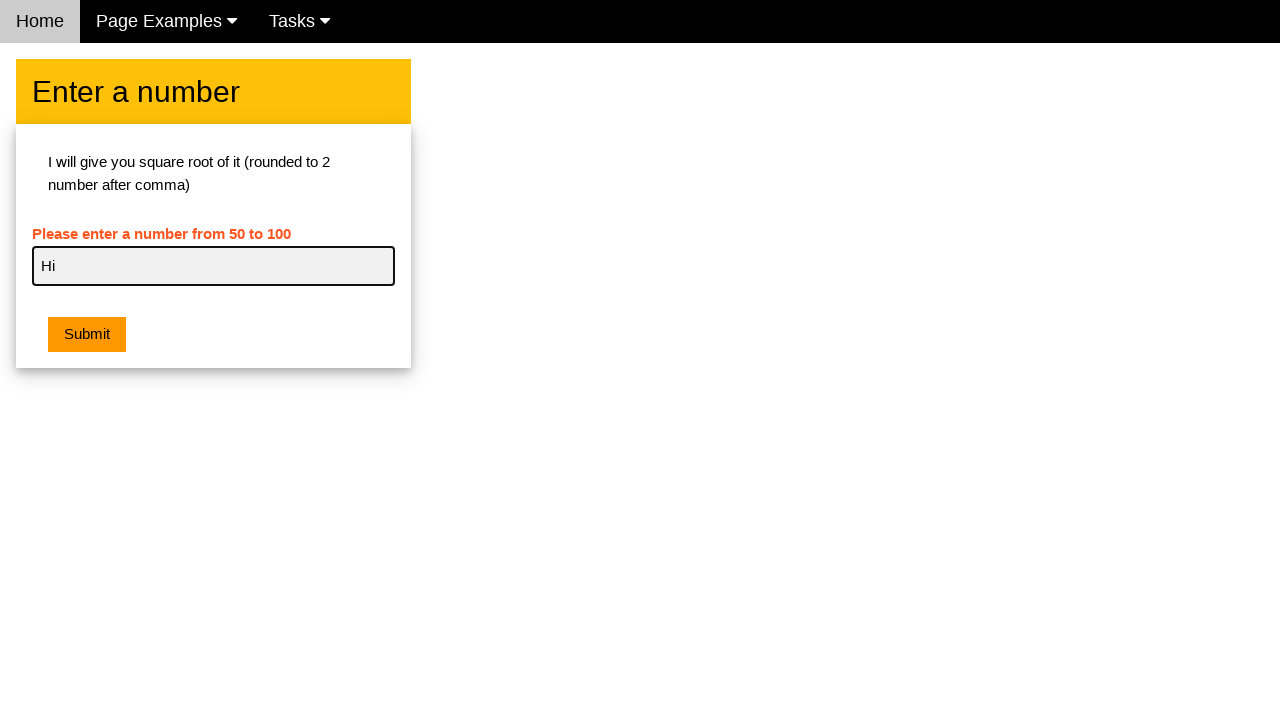

Clicked the submit button at (87, 335) on .w3-btn
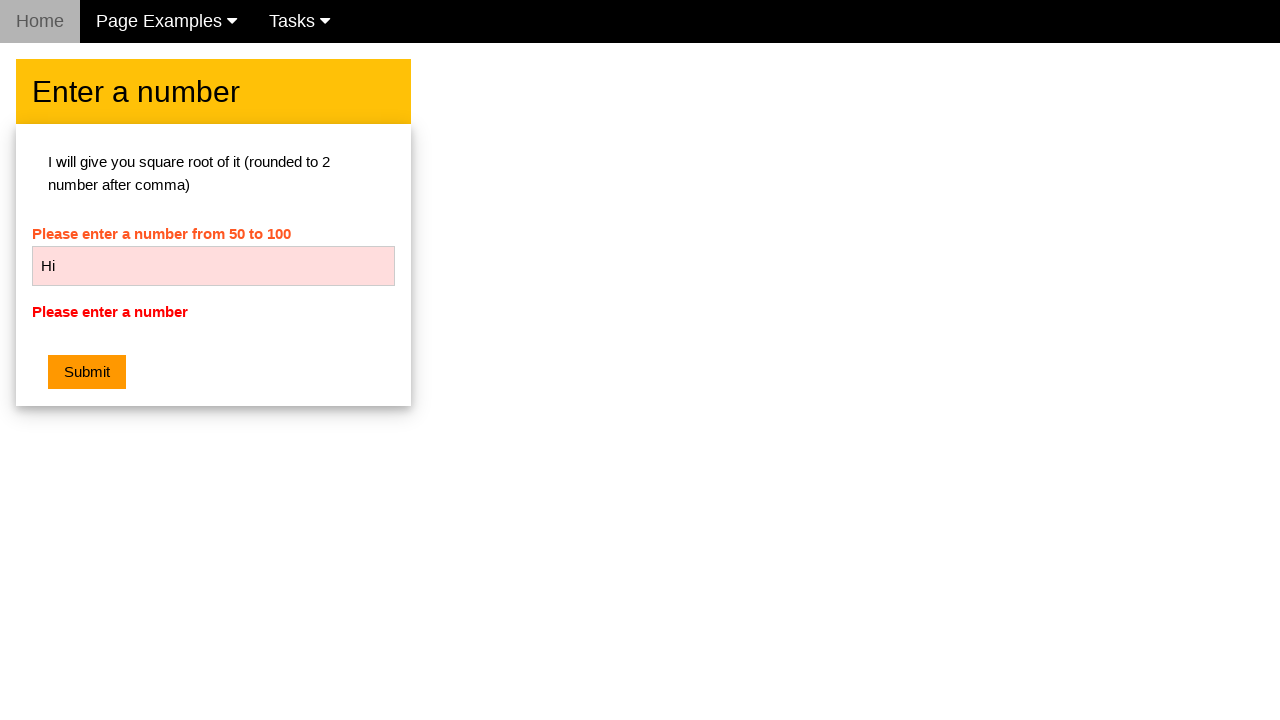

Error message element appeared
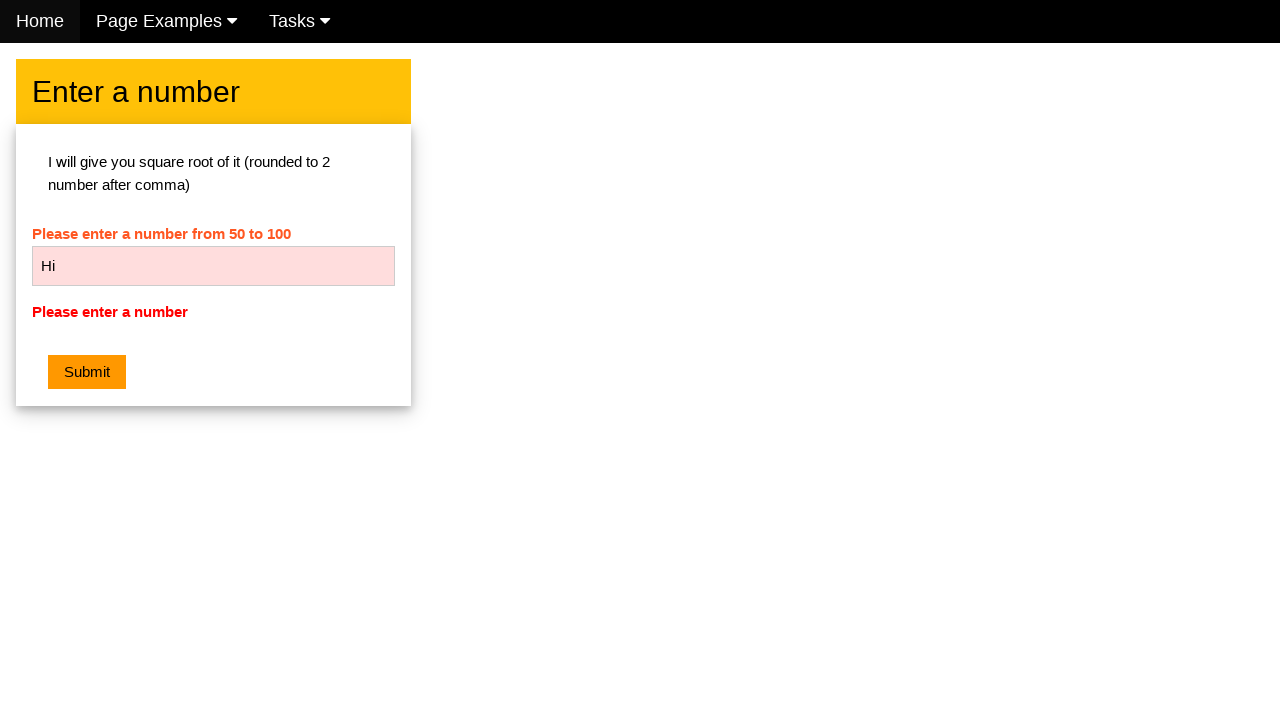

Verified error message displays 'Please enter a number'
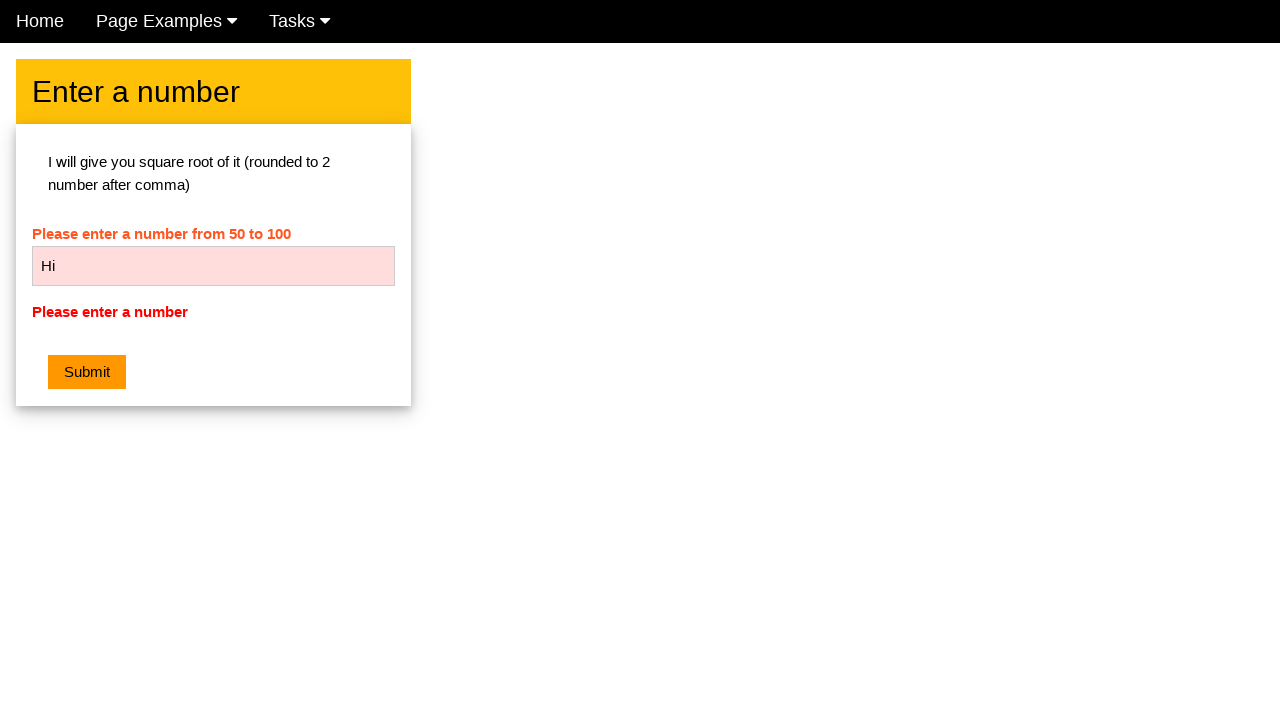

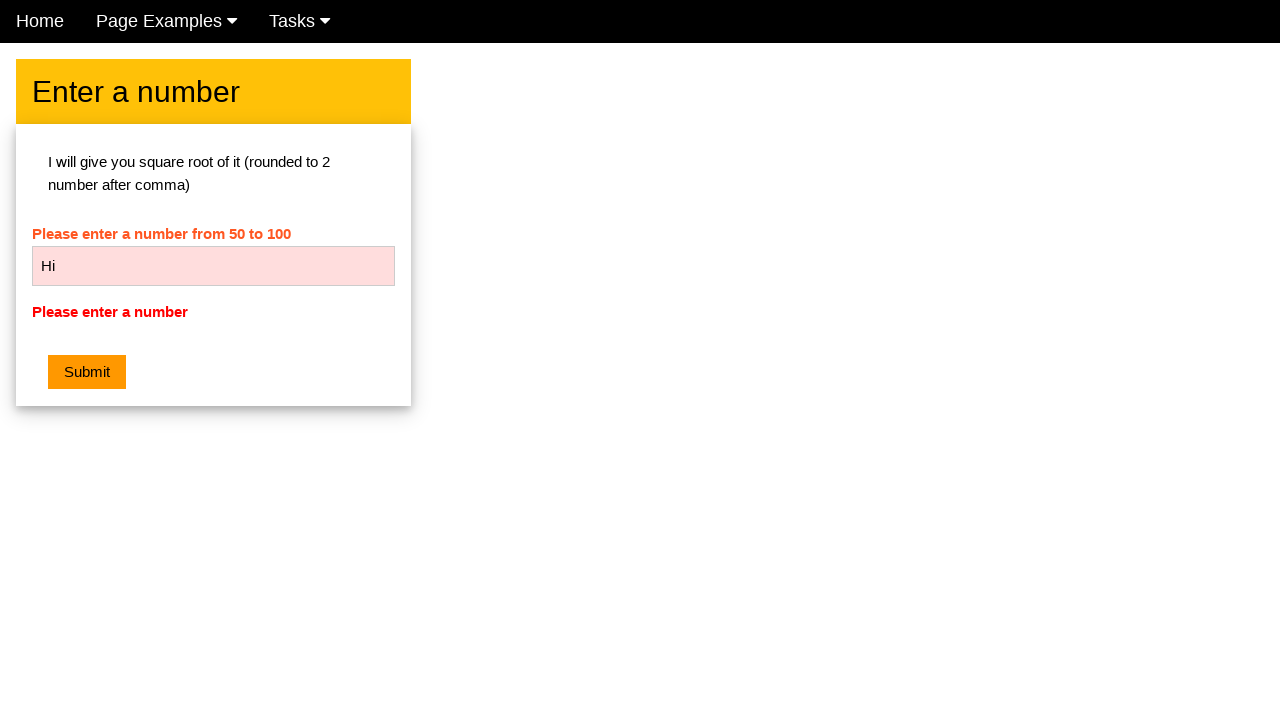